Tests JavaScript confirm dialog by clicking the confirm button and dismissing (canceling) the dialog

Starting URL: https://the-internet.herokuapp.com/javascript_alerts

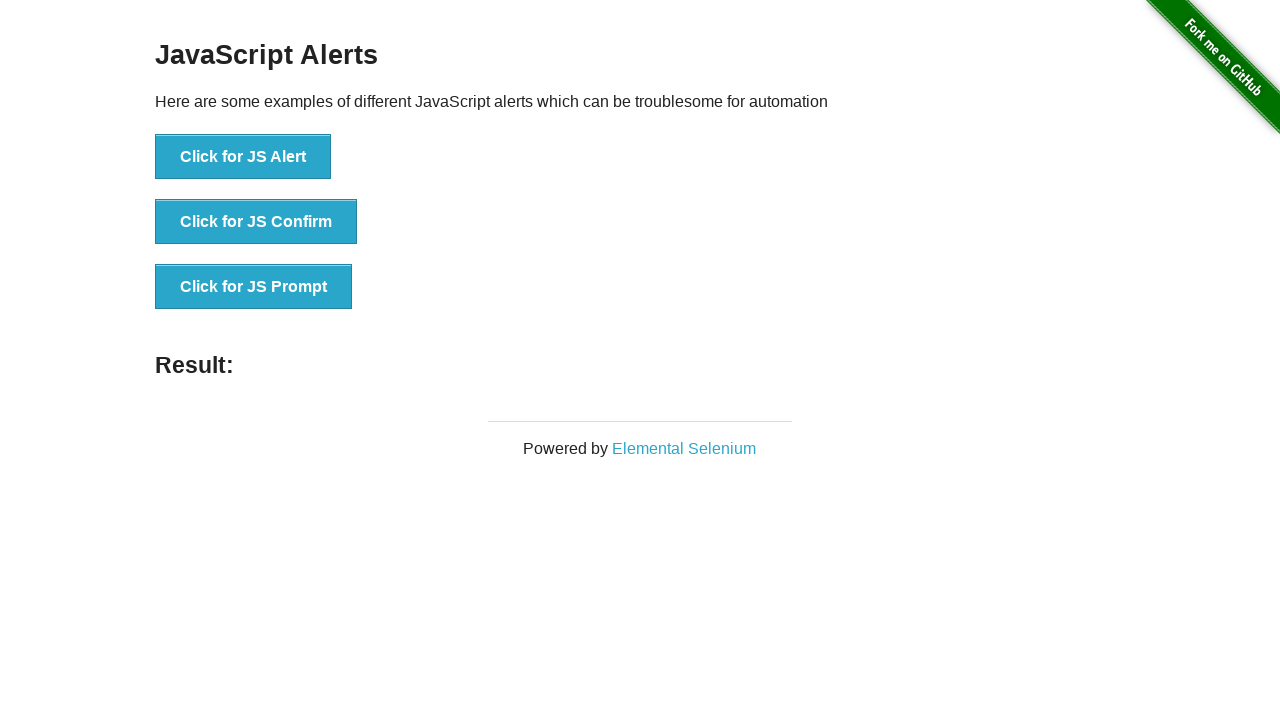

Clicked the JS Confirm button at (256, 222) on xpath=//button[contains(@onclick,'jsConfirm')]
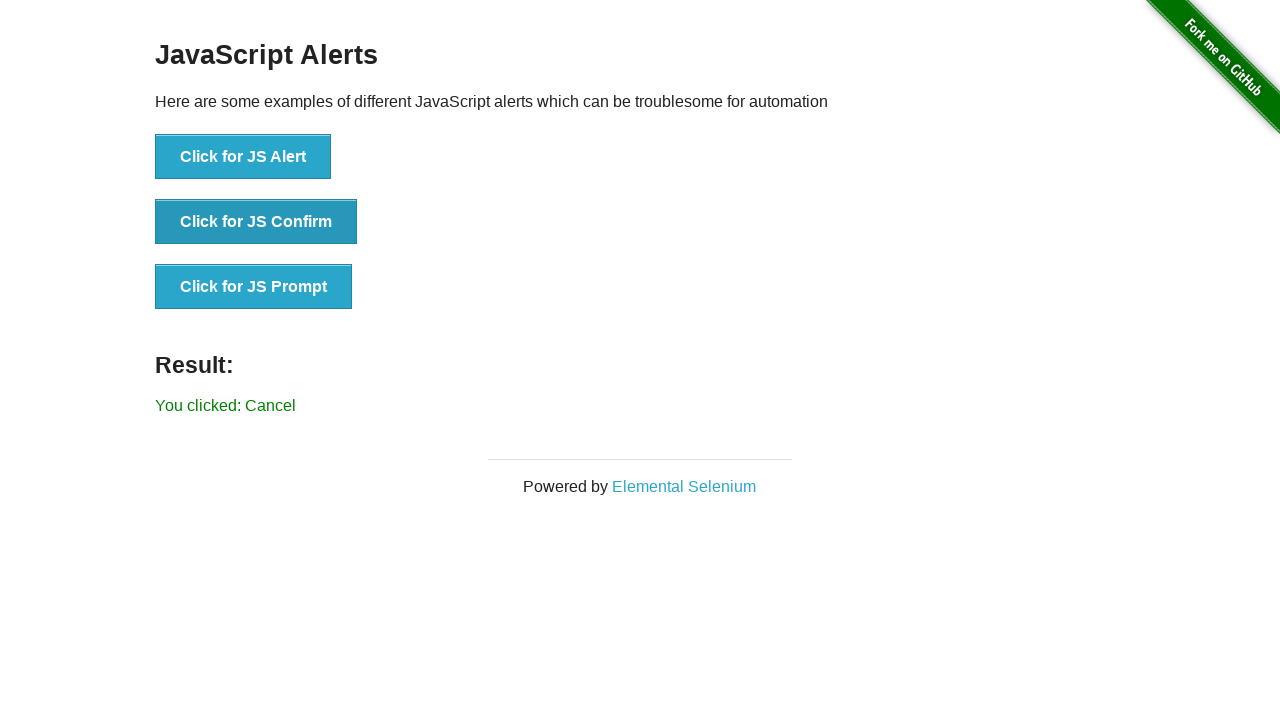

Set up dialog handler to dismiss confirm dialog
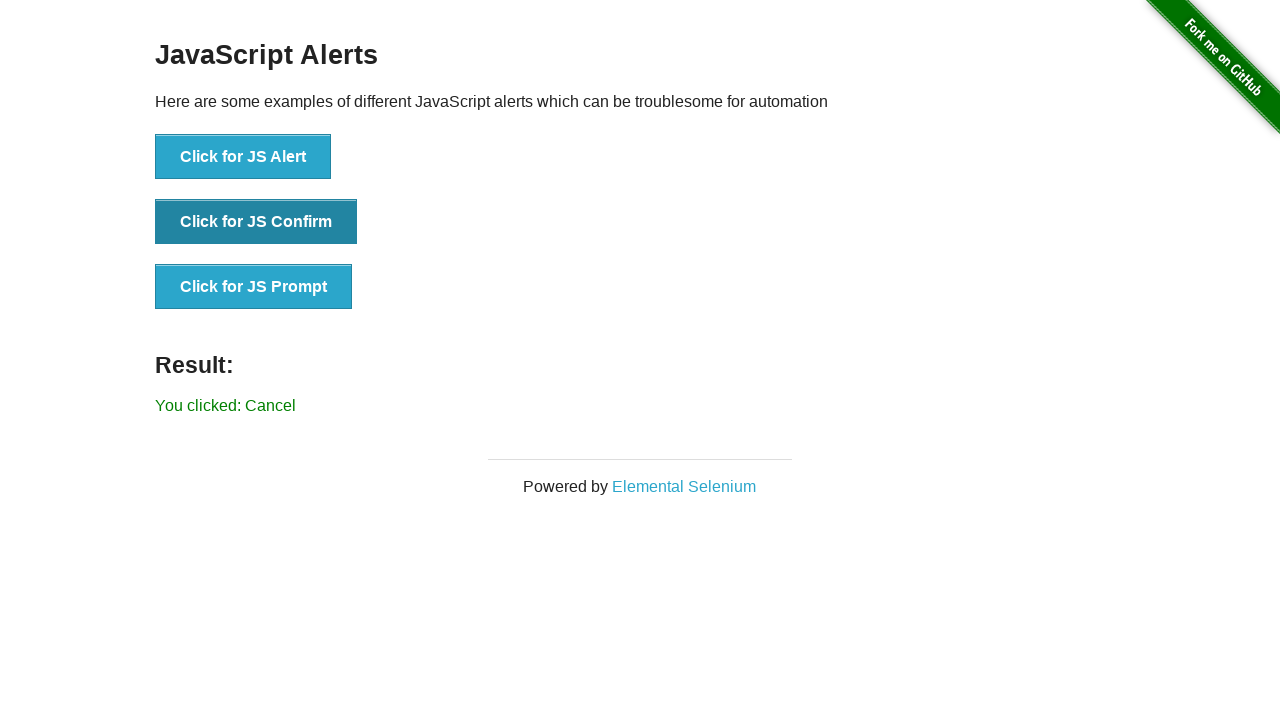

Clicked the JS Confirm button to trigger dialog at (256, 222) on xpath=//button[contains(@onclick,'jsConfirm')]
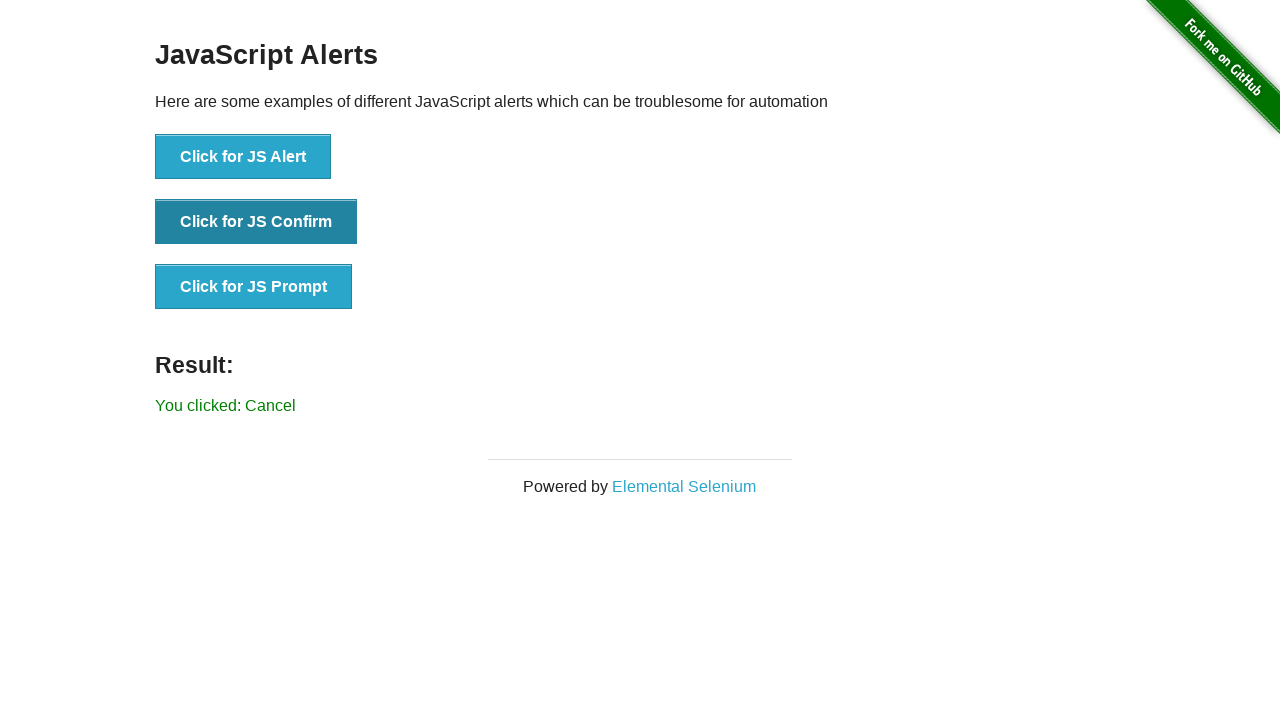

Retrieved result text from page
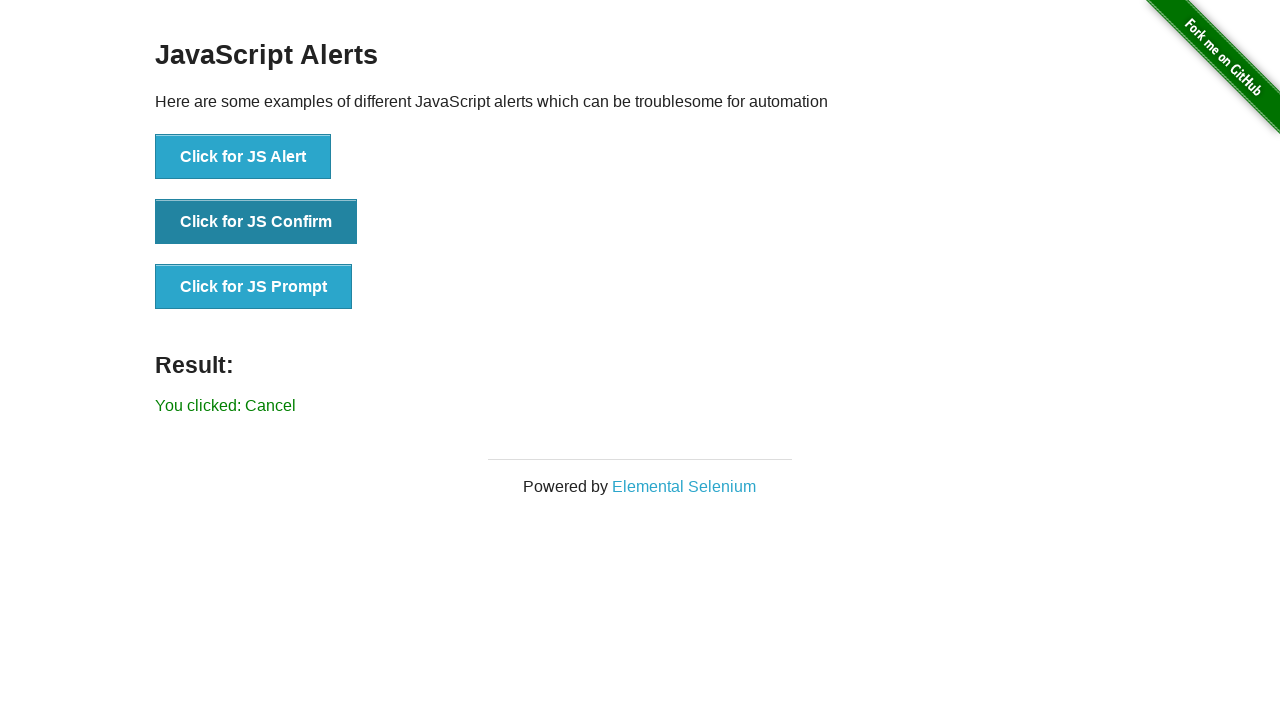

Verified result message shows 'You clicked: Cancel'
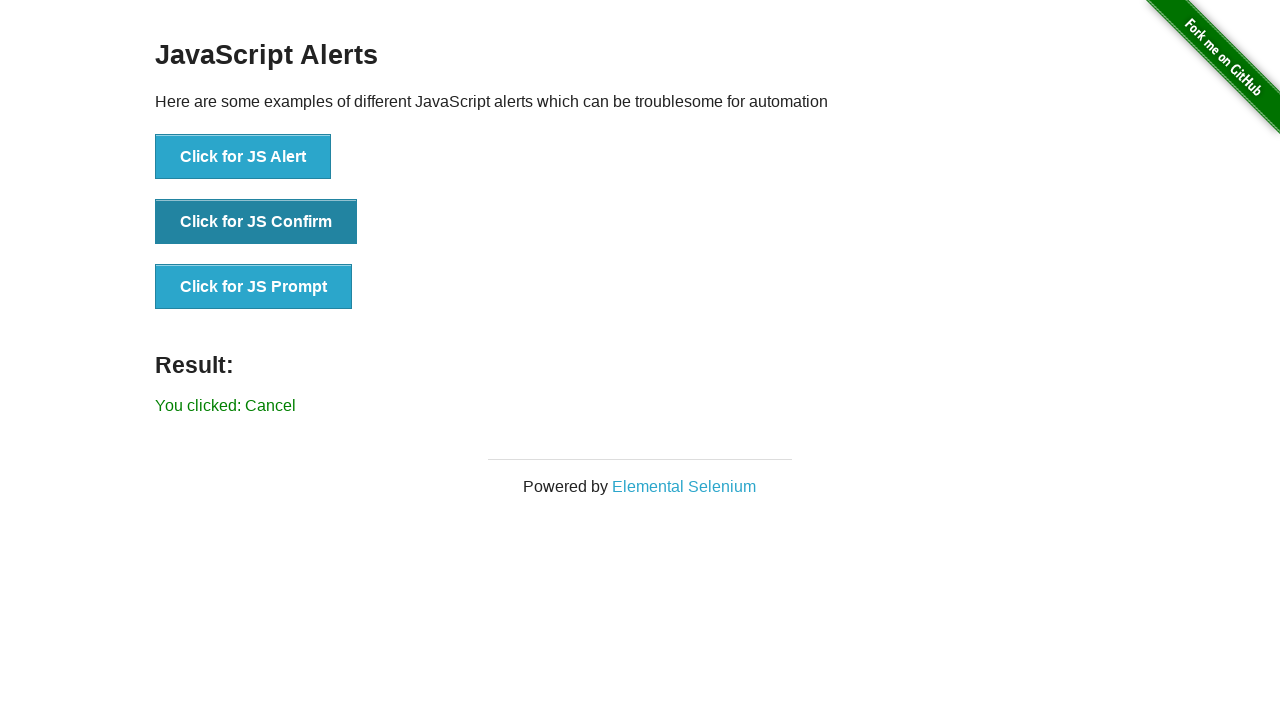

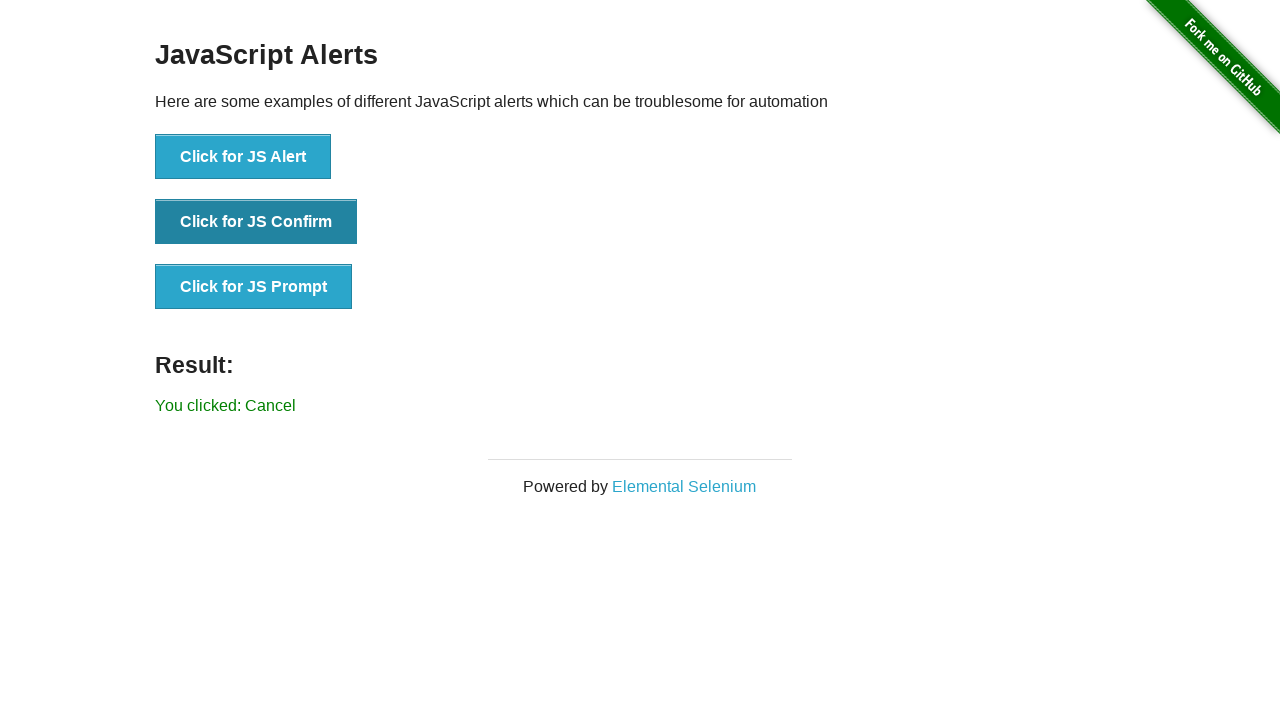